Tests the contact form submission on Jupiter Cloud testing site by navigating to the contact page, filling in all form fields (forename, surname, email, telephone, message), submitting the form, and verifying the success message appears.

Starting URL: http://jupiter.cloud.planittesting.com

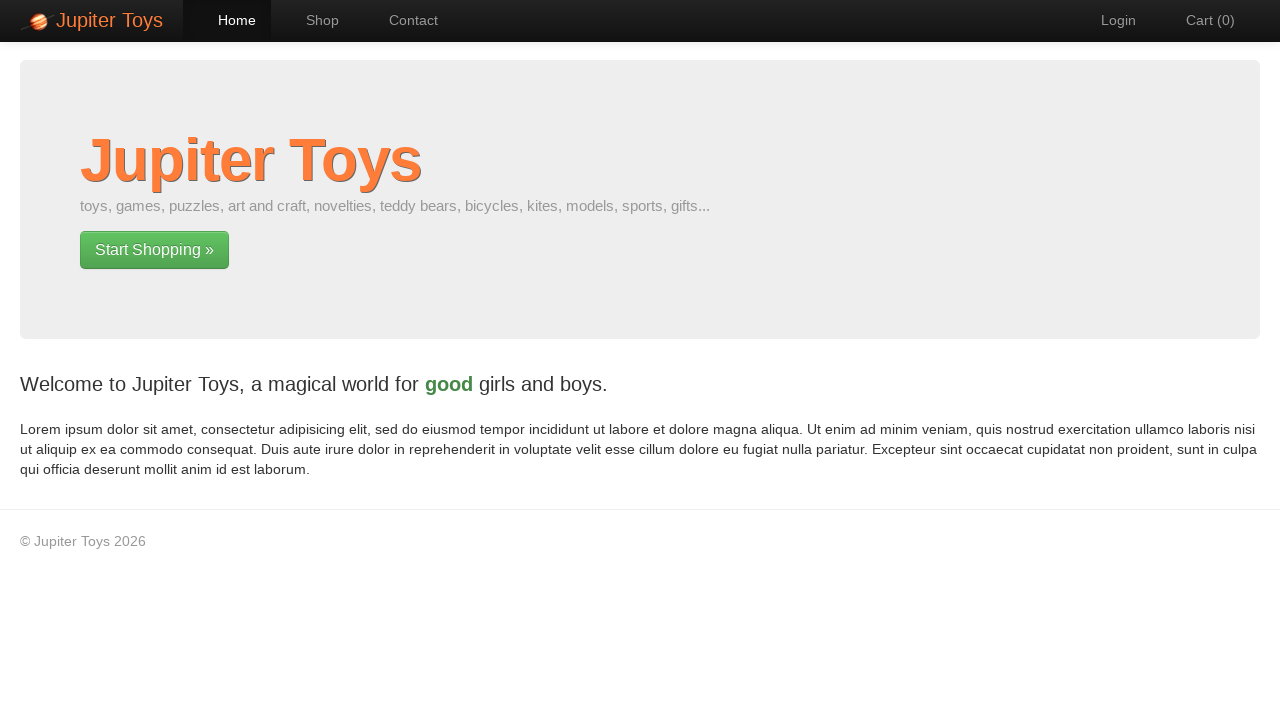

Clicked on Contact link in navigation at (404, 20) on xpath=//*[@id='nav-contact']/a
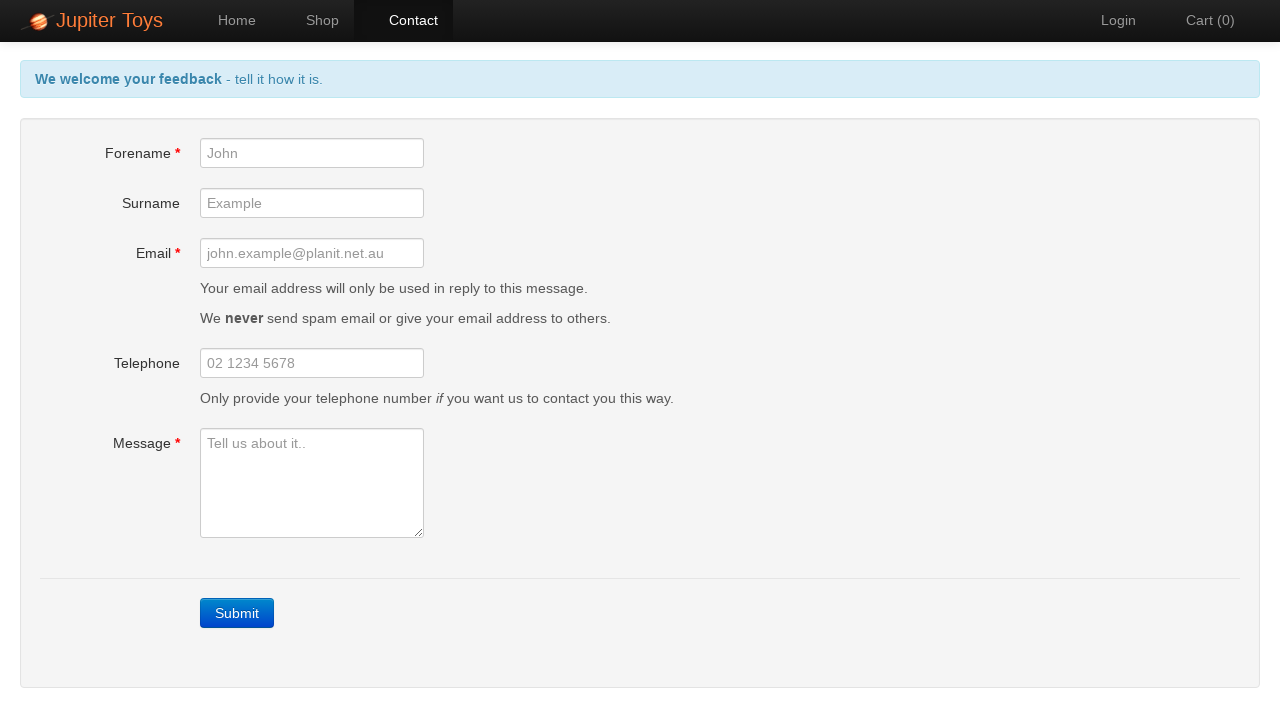

Waited for contact form to load
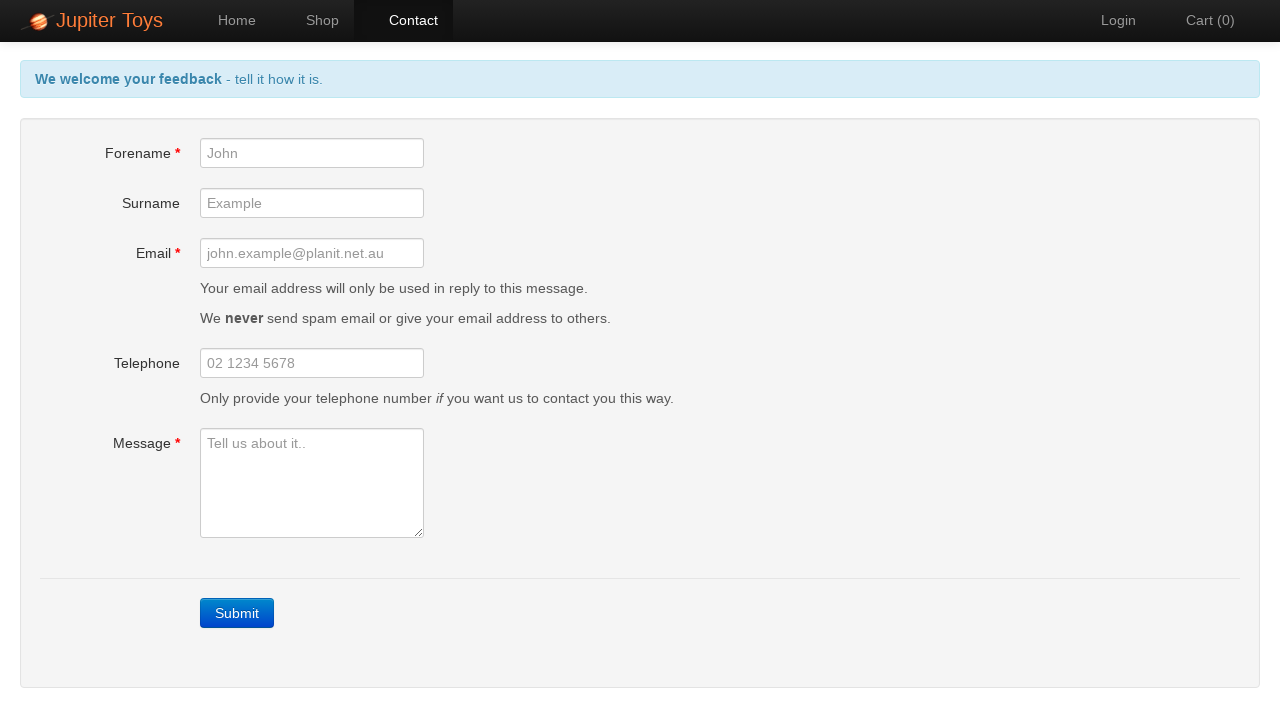

Filled forename field with 'Jennifer' on #forename
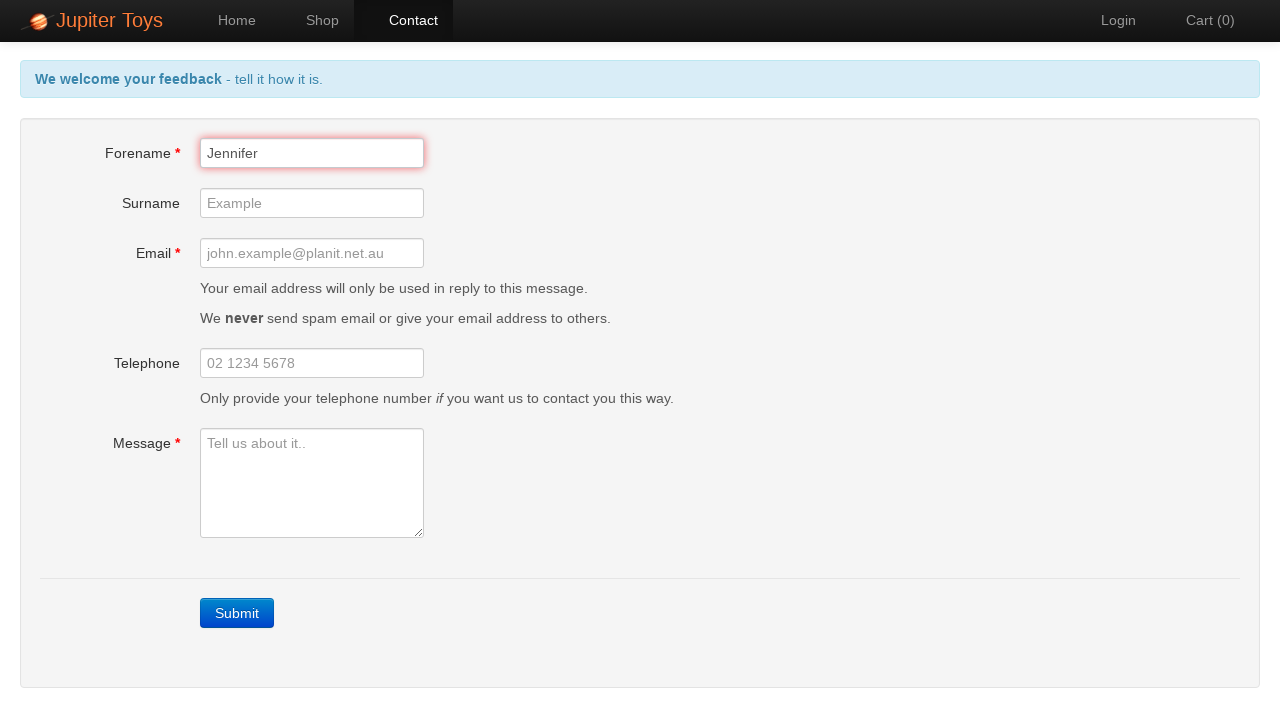

Filled surname field with 'Martinez' on #surname
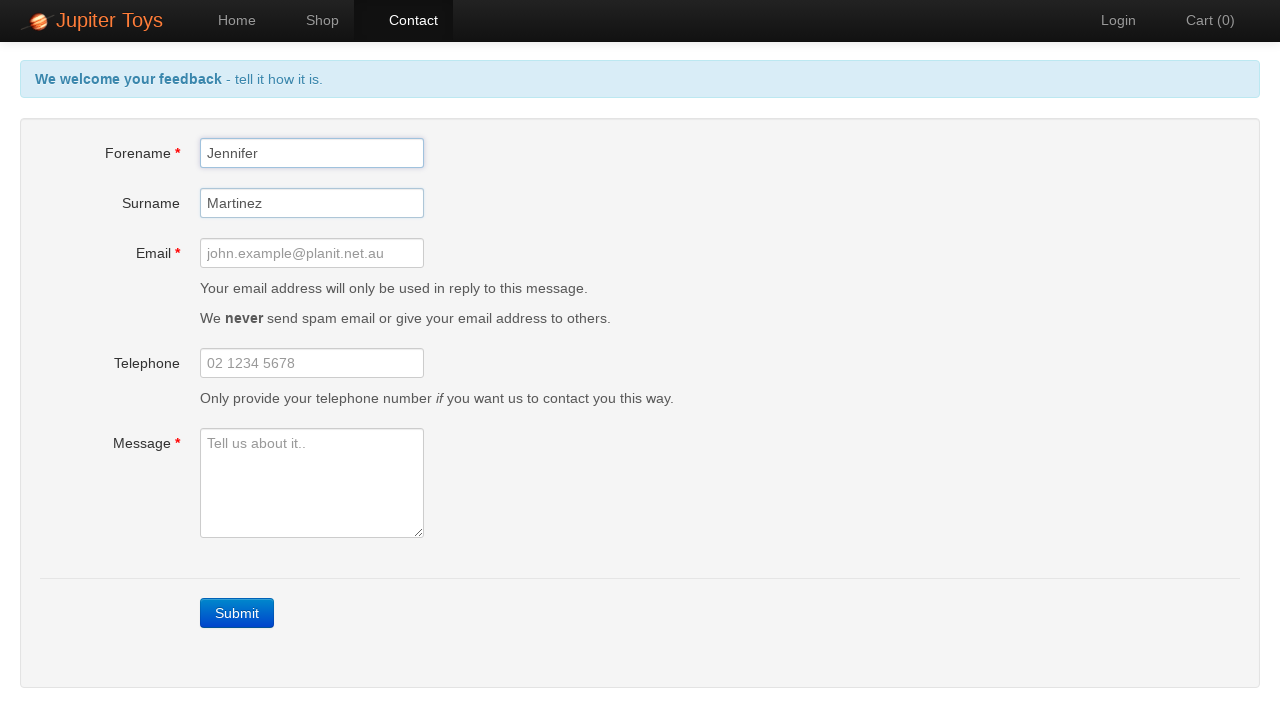

Filled email field with 'jennifer.martinez@testmail.com' on #email
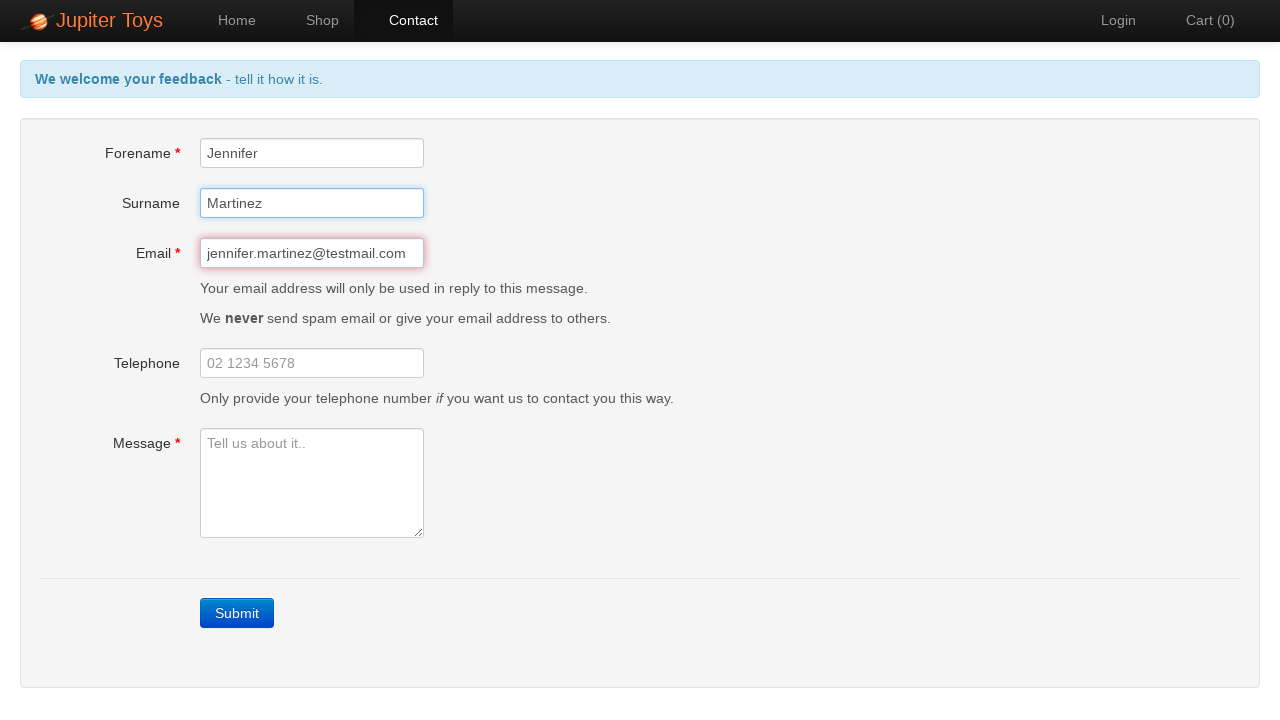

Filled telephone field with '5551234567' on #telephone
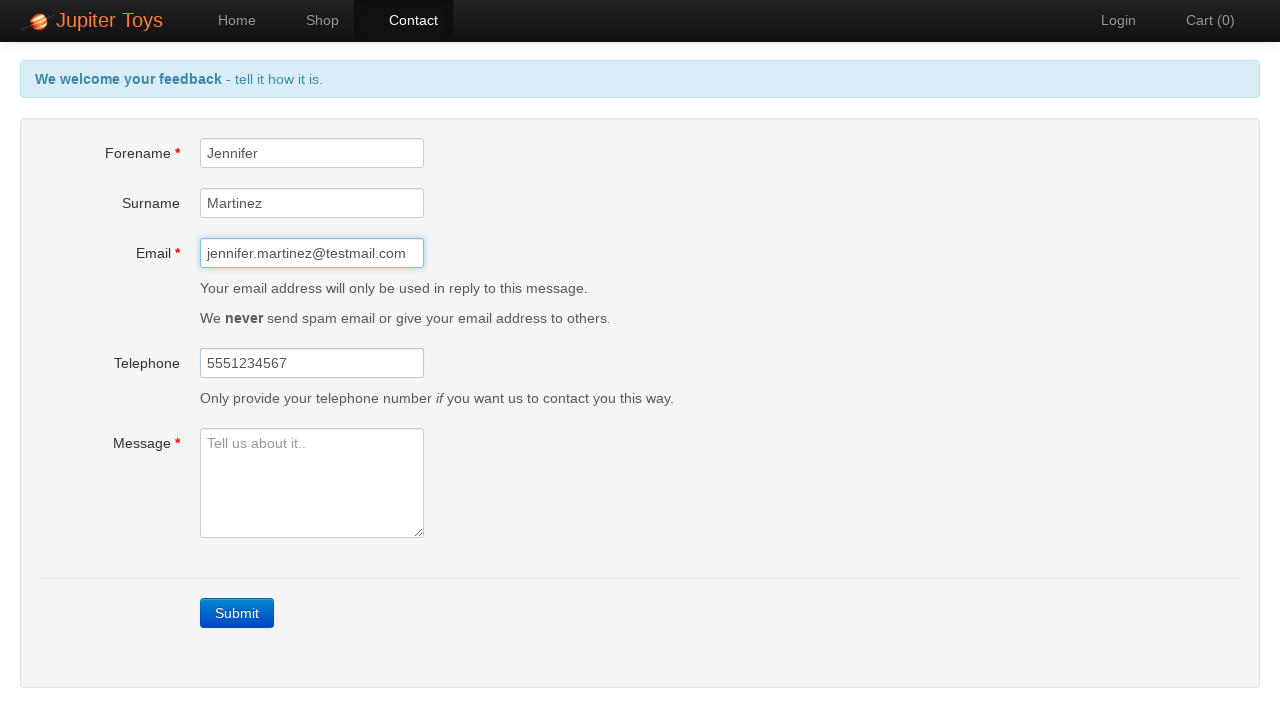

Filled message field with test message on #message
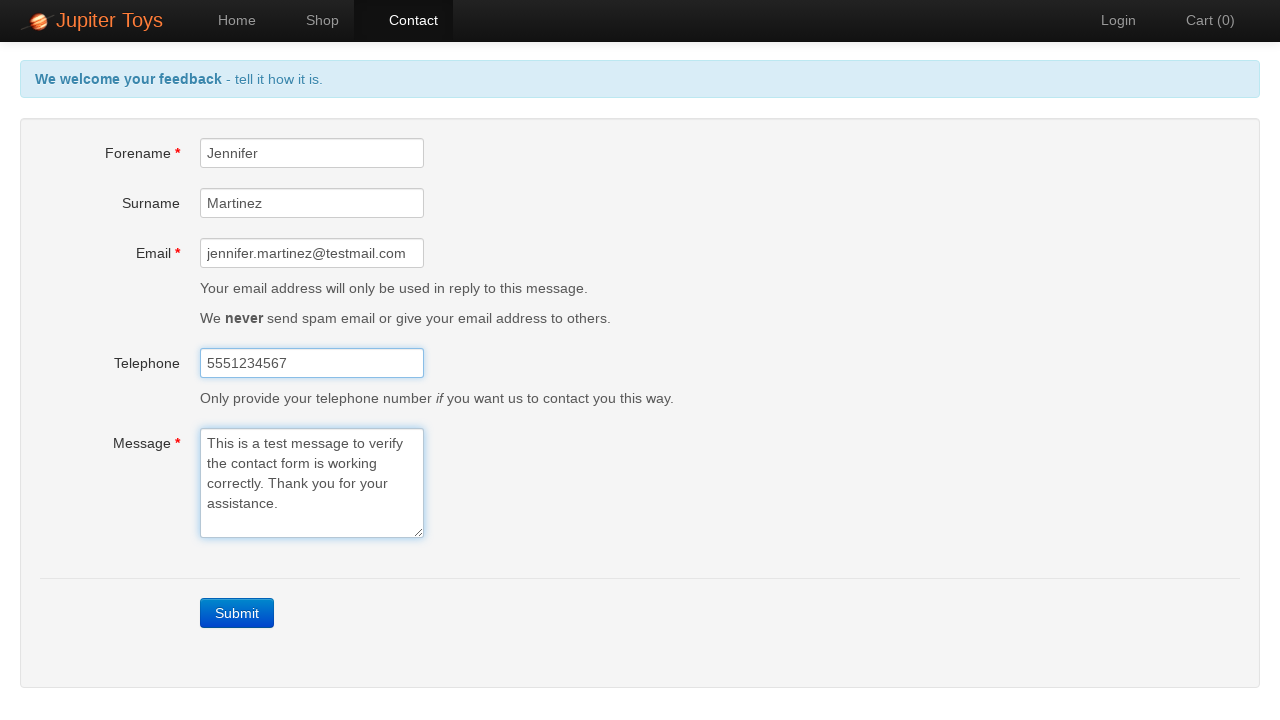

Submit button appeared and is ready
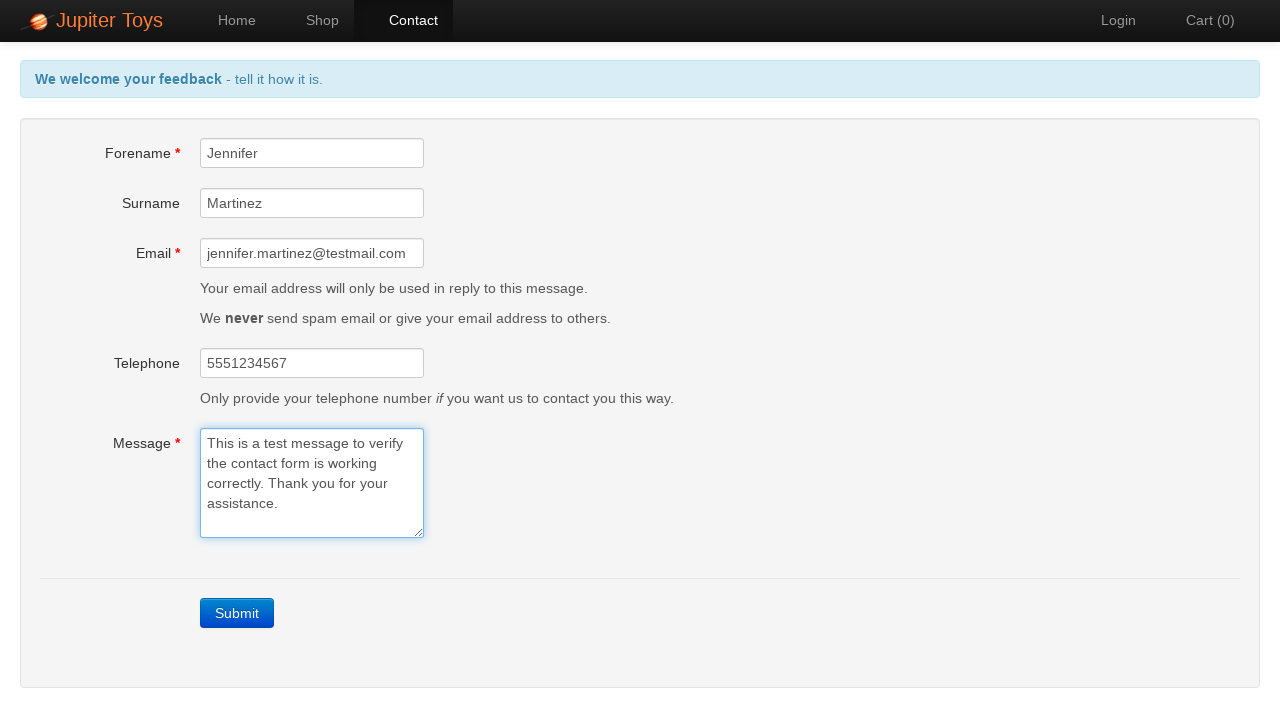

Clicked Submit button to submit the contact form at (237, 613) on xpath=//a[contains(@class, 'btn') and contains(text(), 'Submit')]
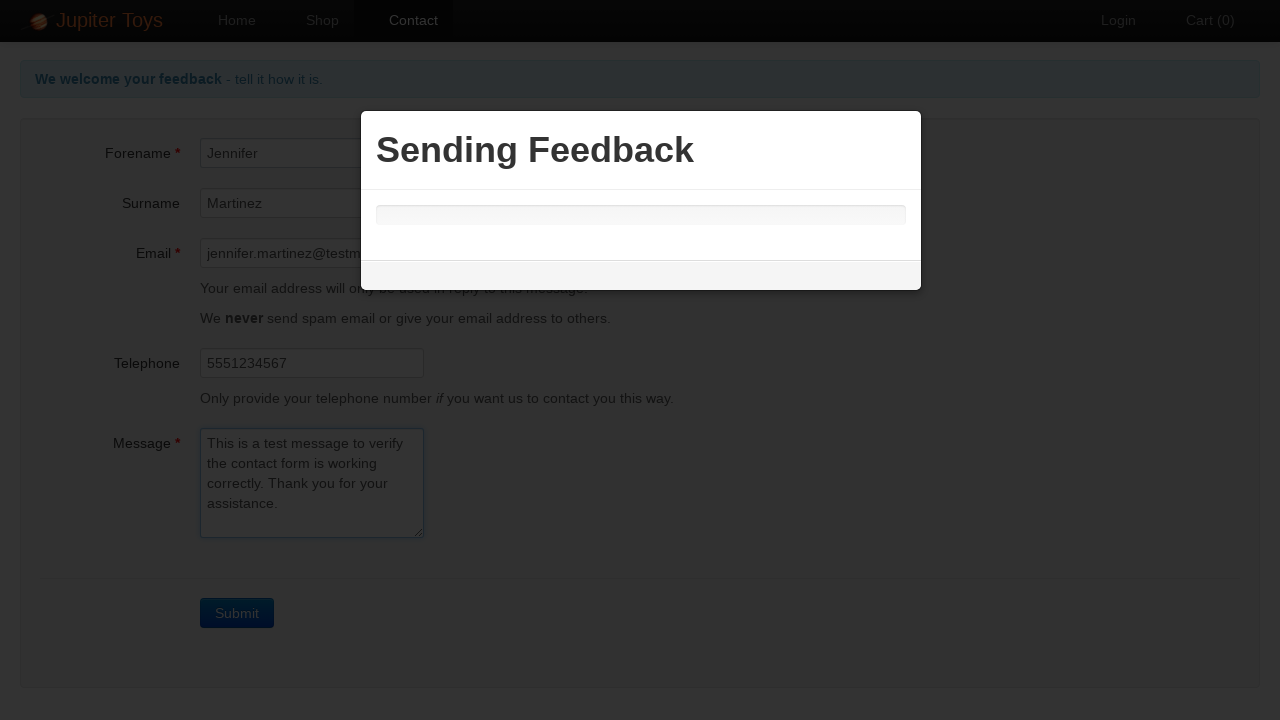

Success message appeared after form submission
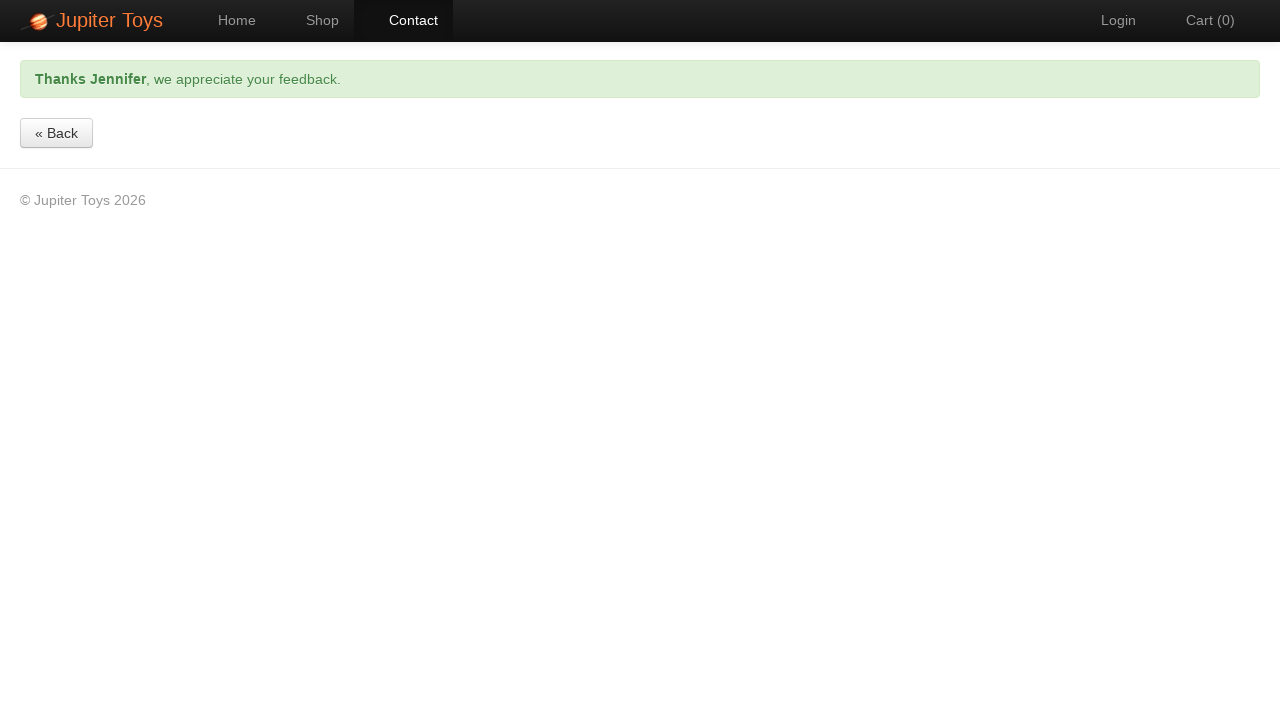

Retrieved success message text
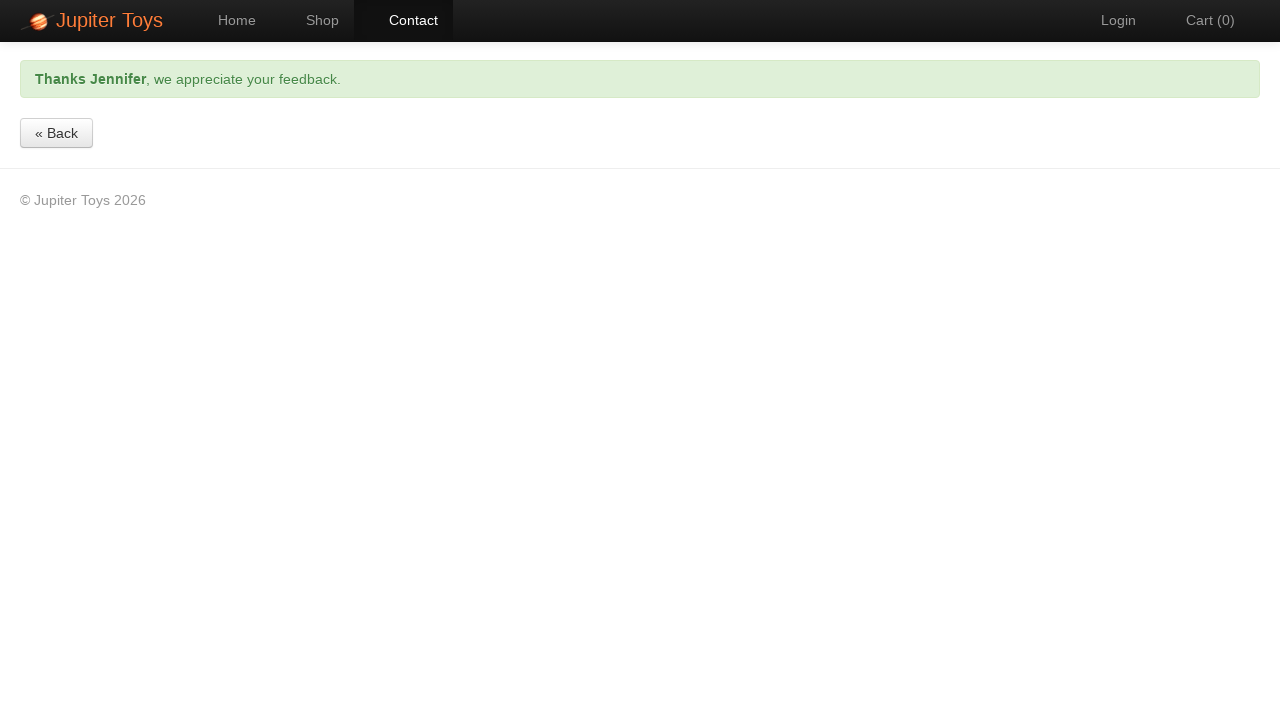

Verified success message contains expected text 'we appreciate your feedback'
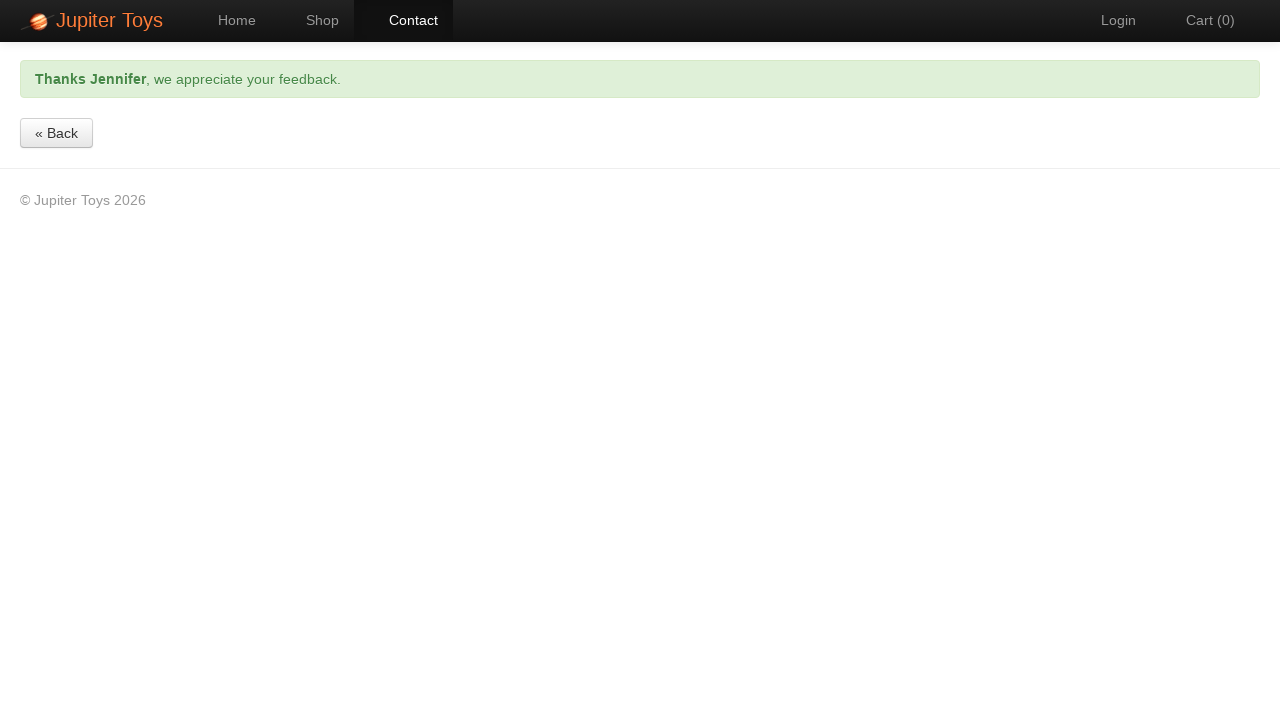

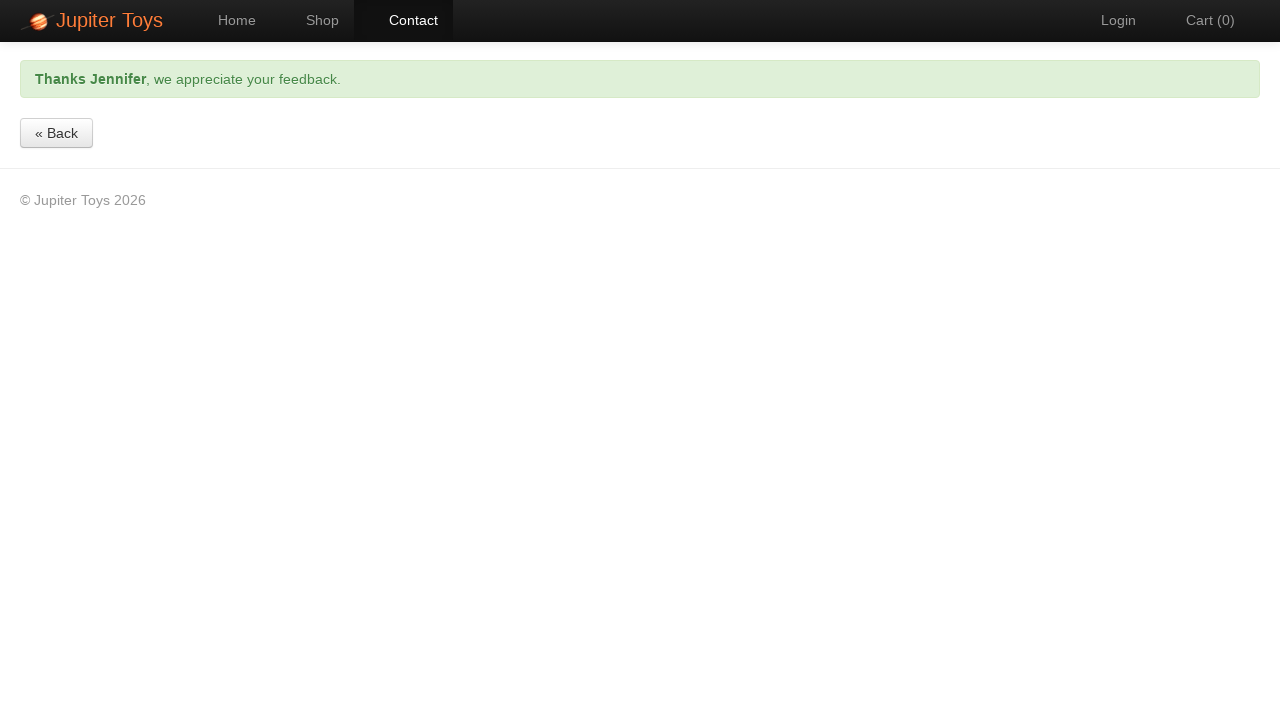